Tests that clicking the login button without entering credentials displays the appropriate error message, and verifies the error can be dismissed by clicking the close icon.

Starting URL: https://www.saucedemo.com/

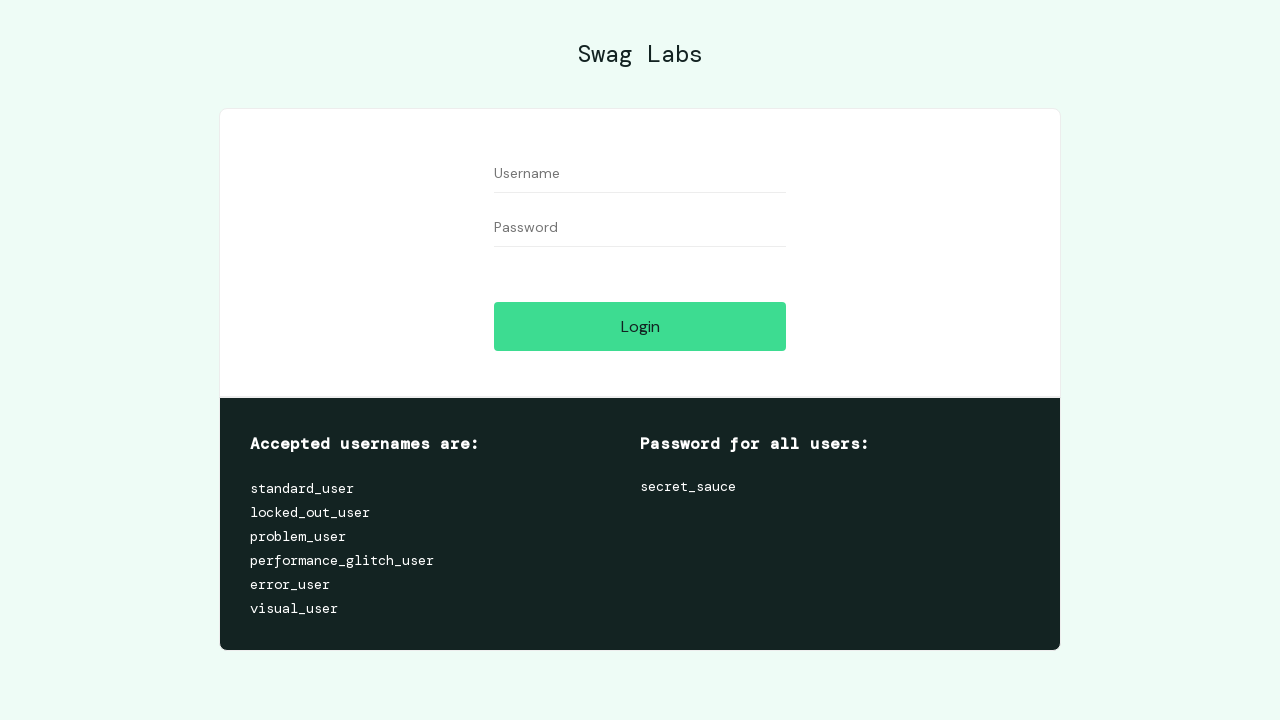

Clicked login button without entering credentials at (640, 326) on [data-test='login-button']
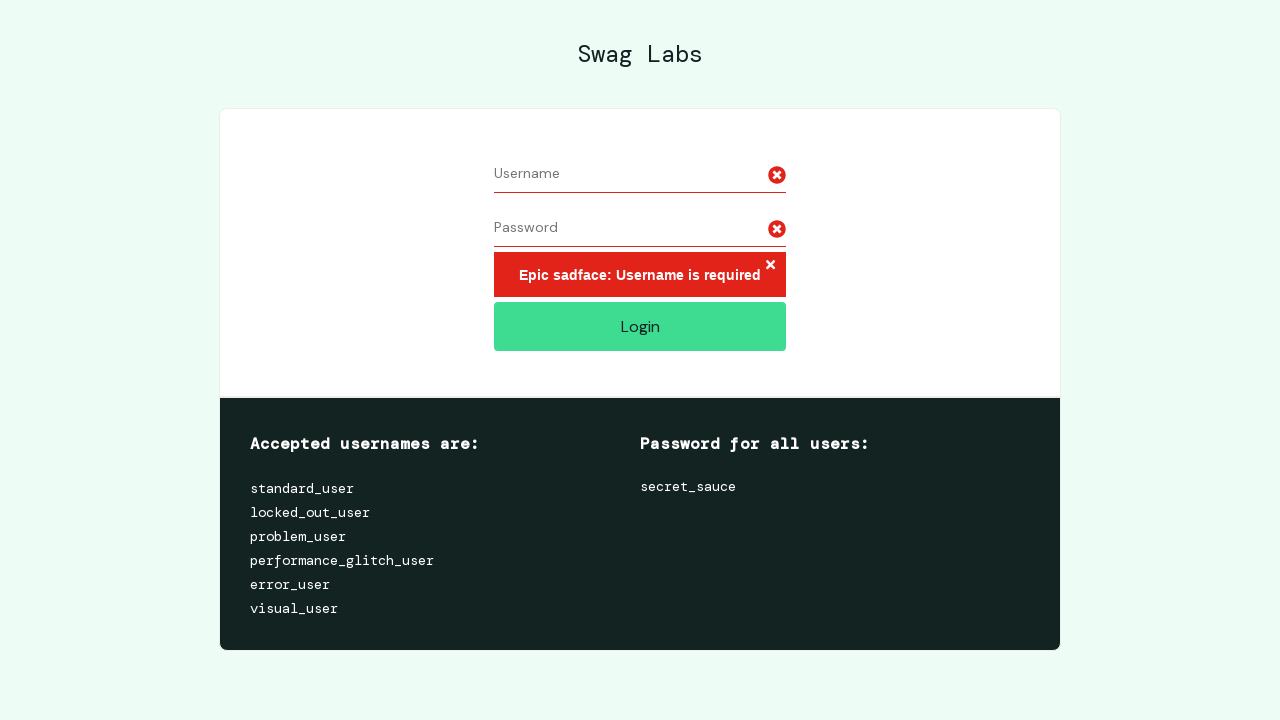

Verified error message 'Epic sadface: Username is required' is displayed
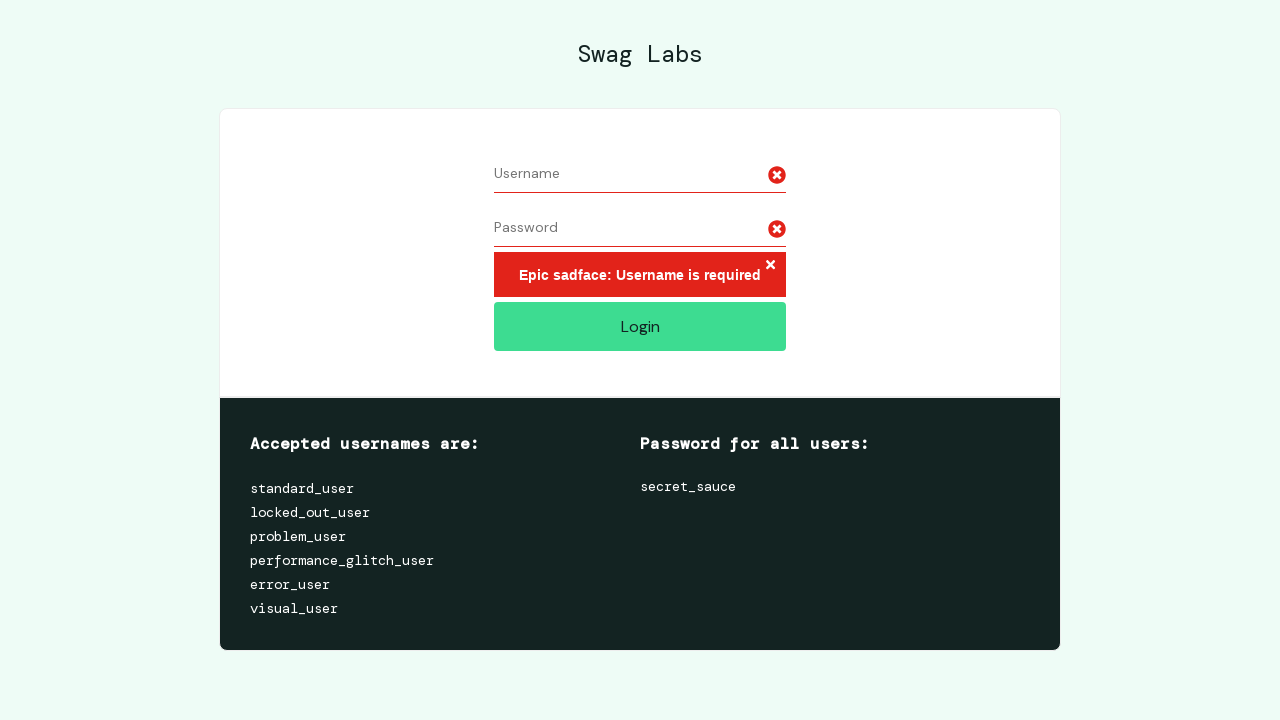

Clicked close icon to dismiss error message at (770, 265) on .fa-times
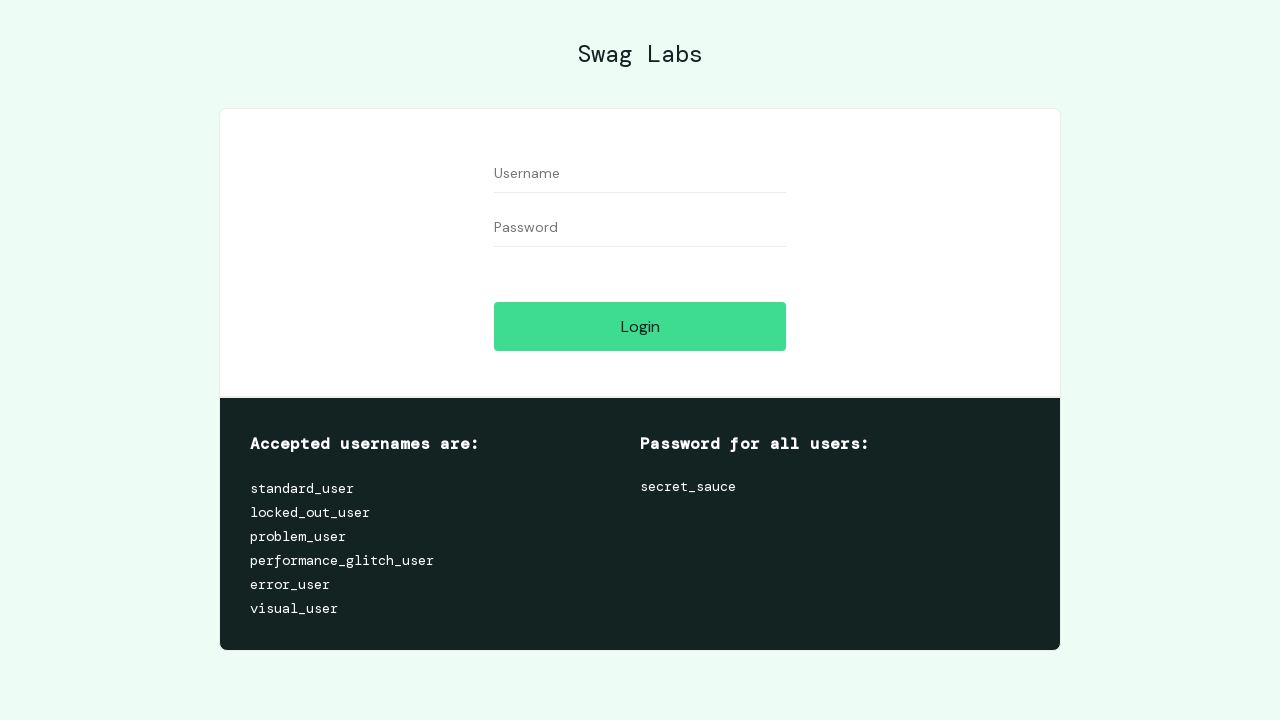

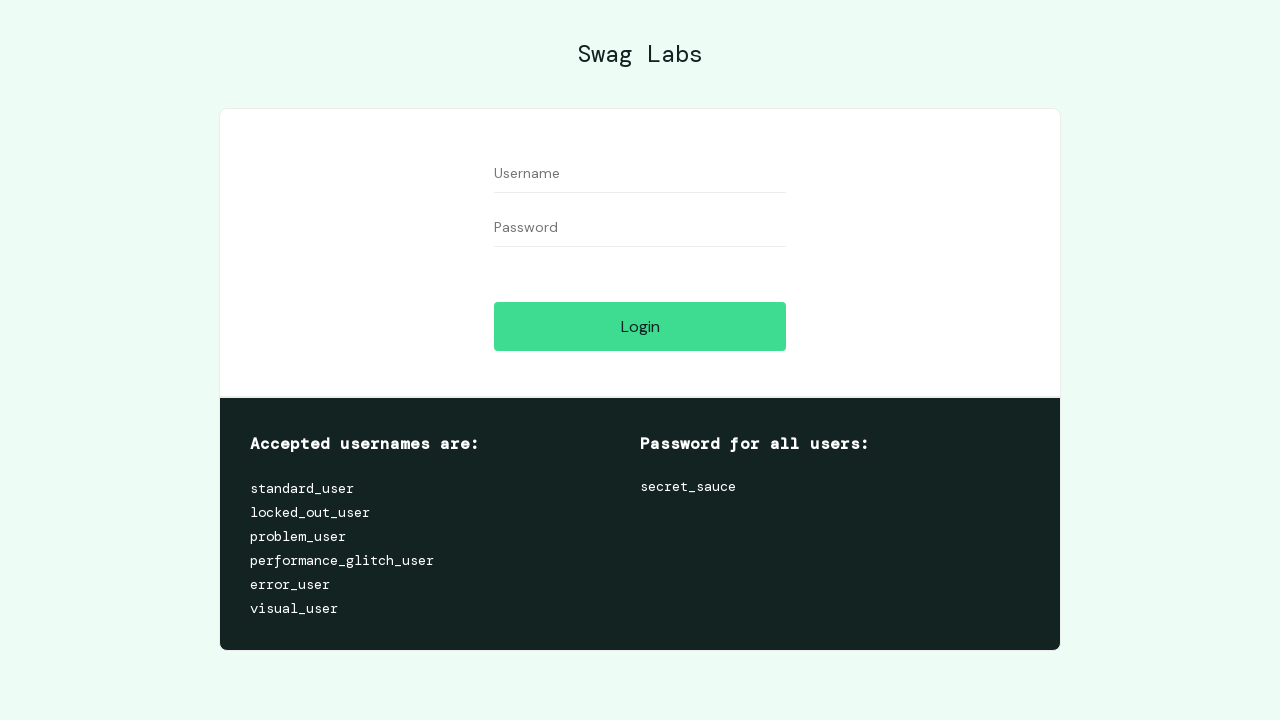